Tests opening a new window, switching between windows, and closing windows

Starting URL: https://the-internet.herokuapp.com/windows

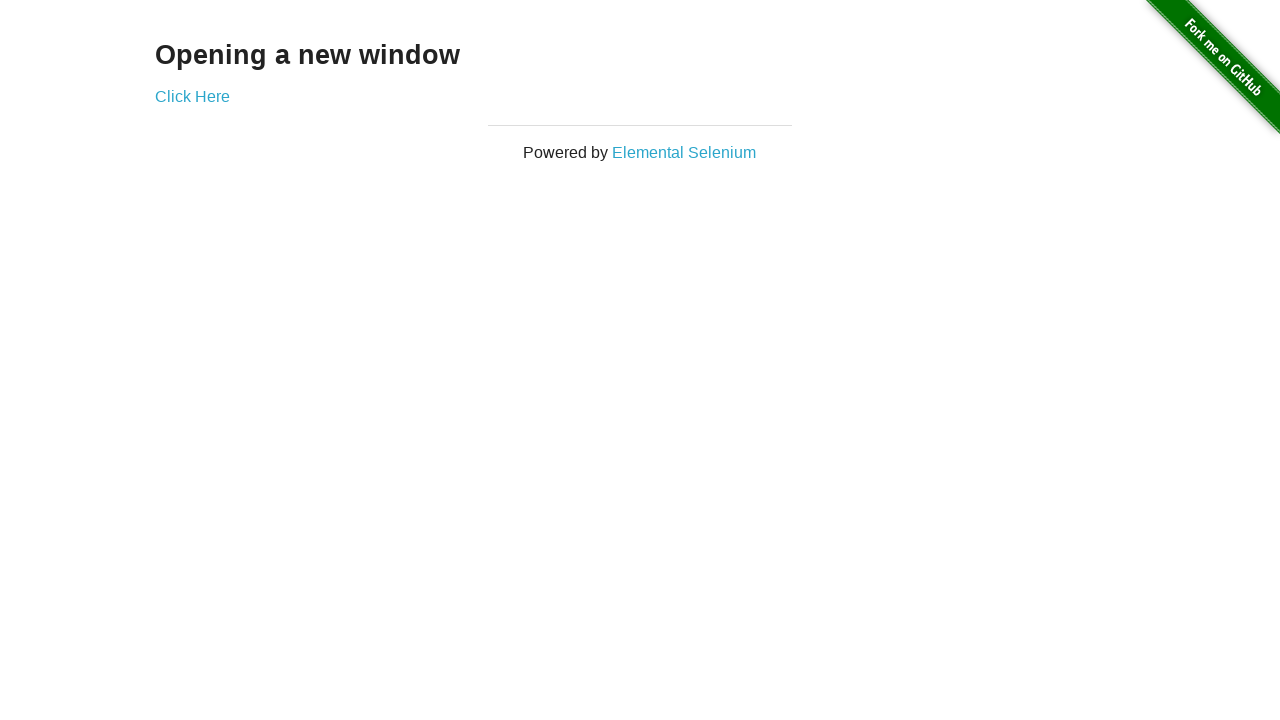

Opened new window using JavaScript
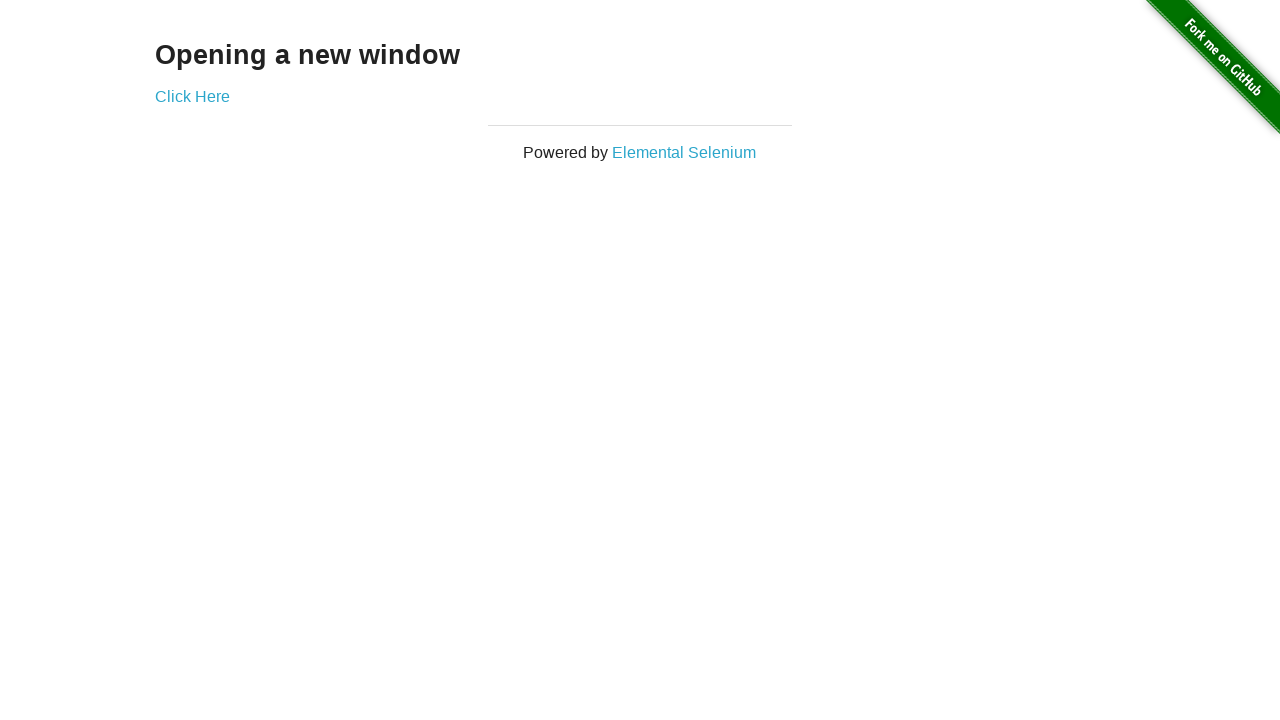

Waited for and captured new page context
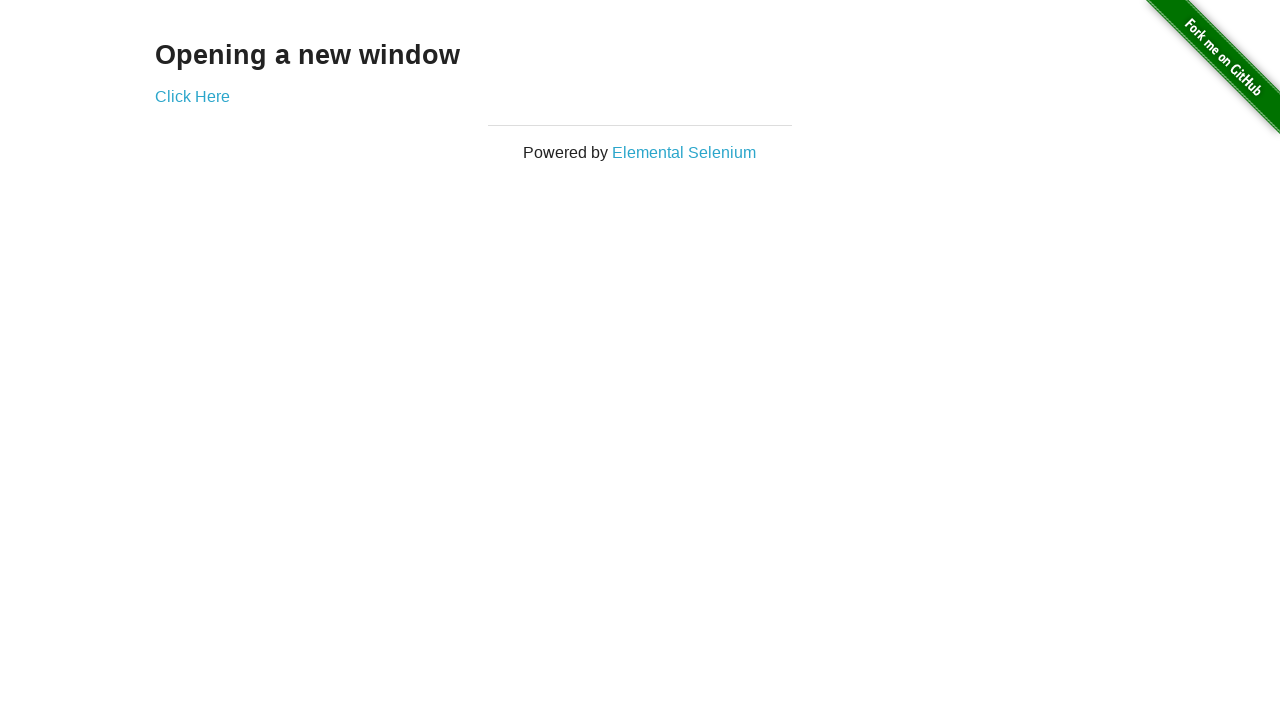

Switched to new window
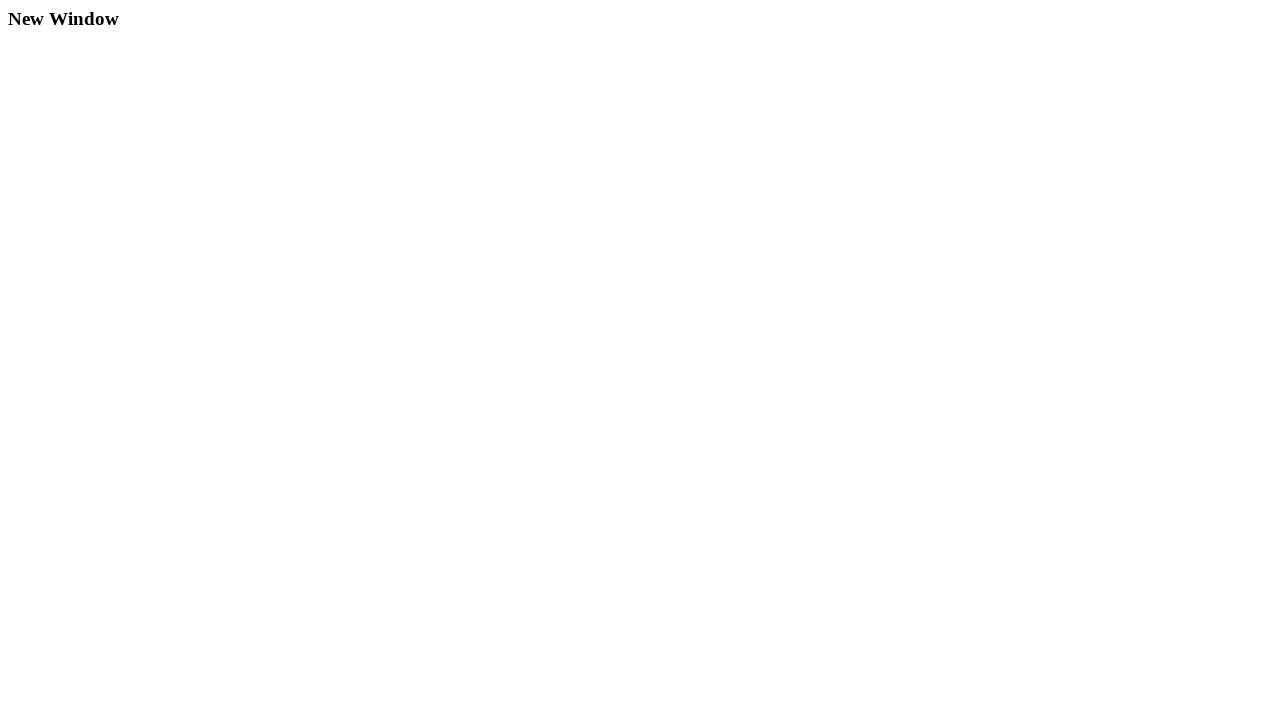

Verified new window title is 'New Window'
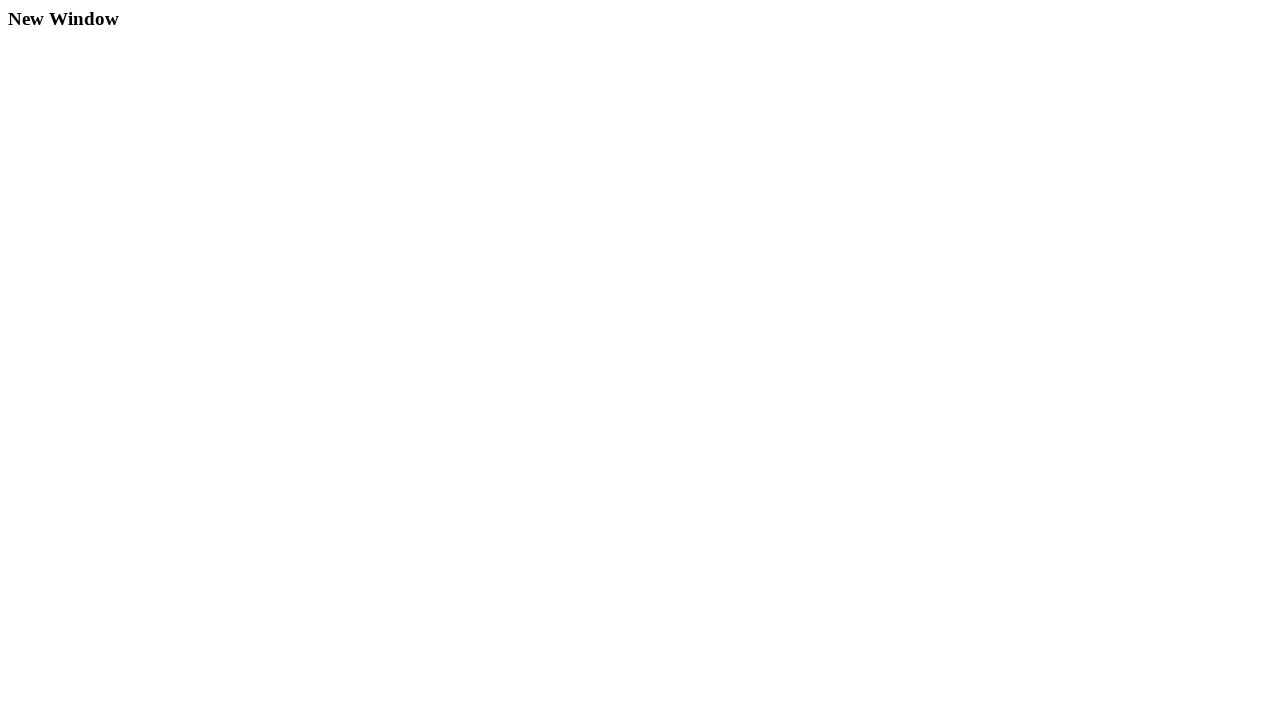

Closed the new window
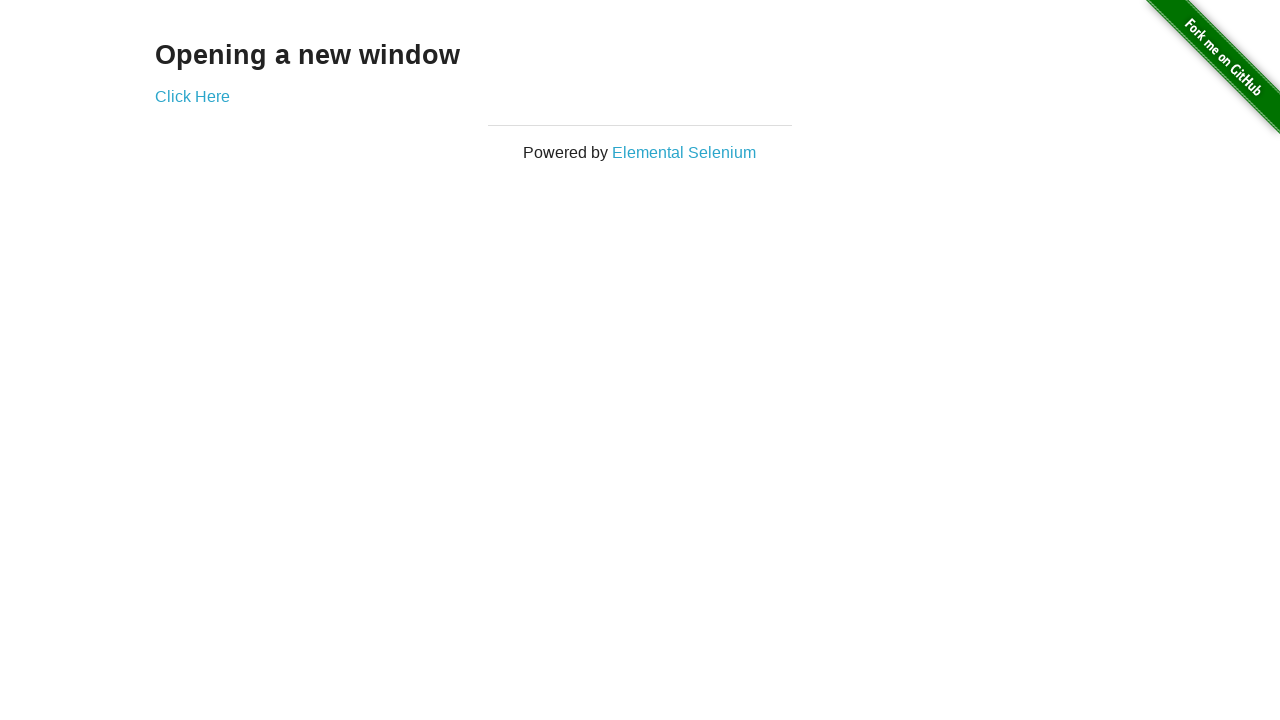

Verified original window title is 'The Internet'
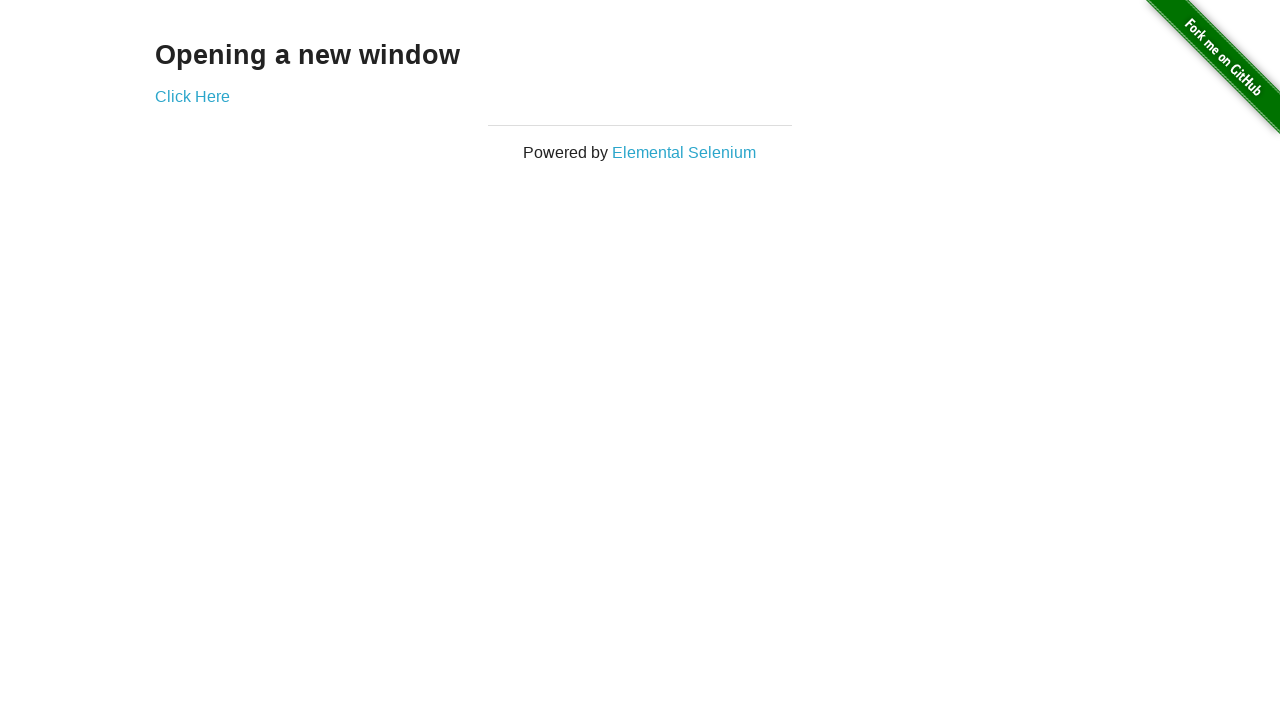

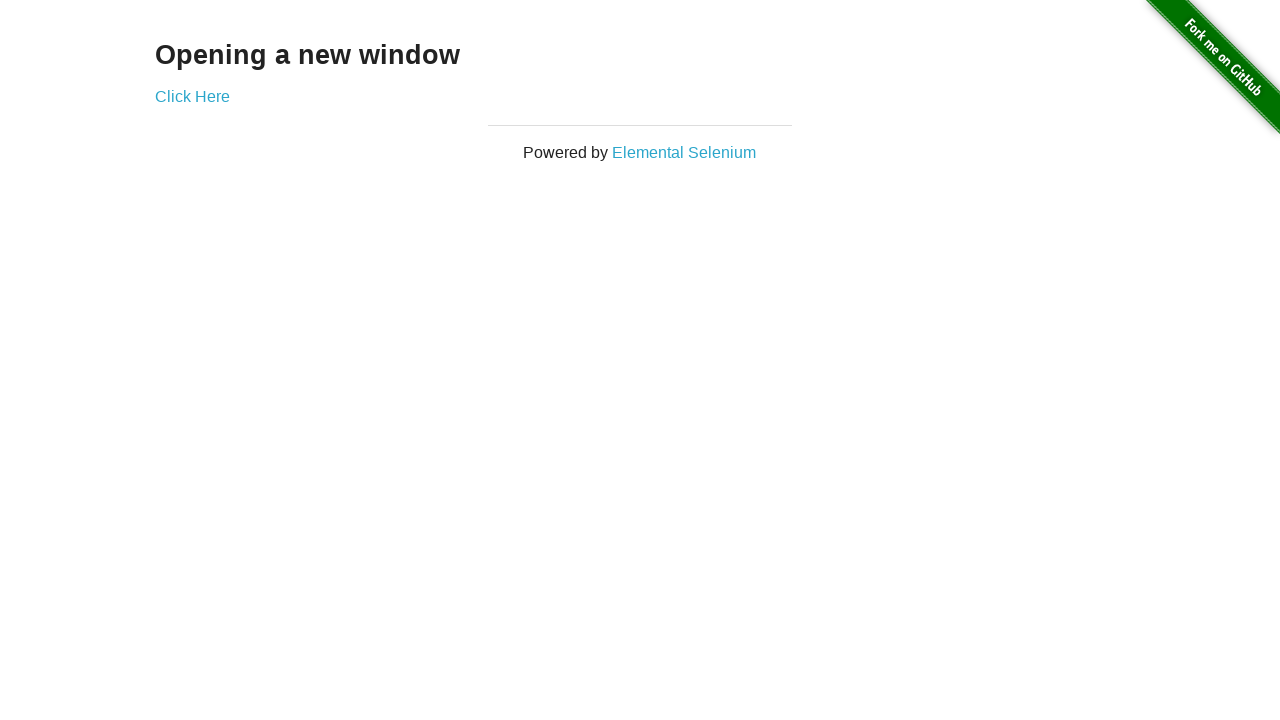